Tests form field validation by opening the add record modal and checking that required fields are properly marked as required

Starting URL: https://demoqa.com/

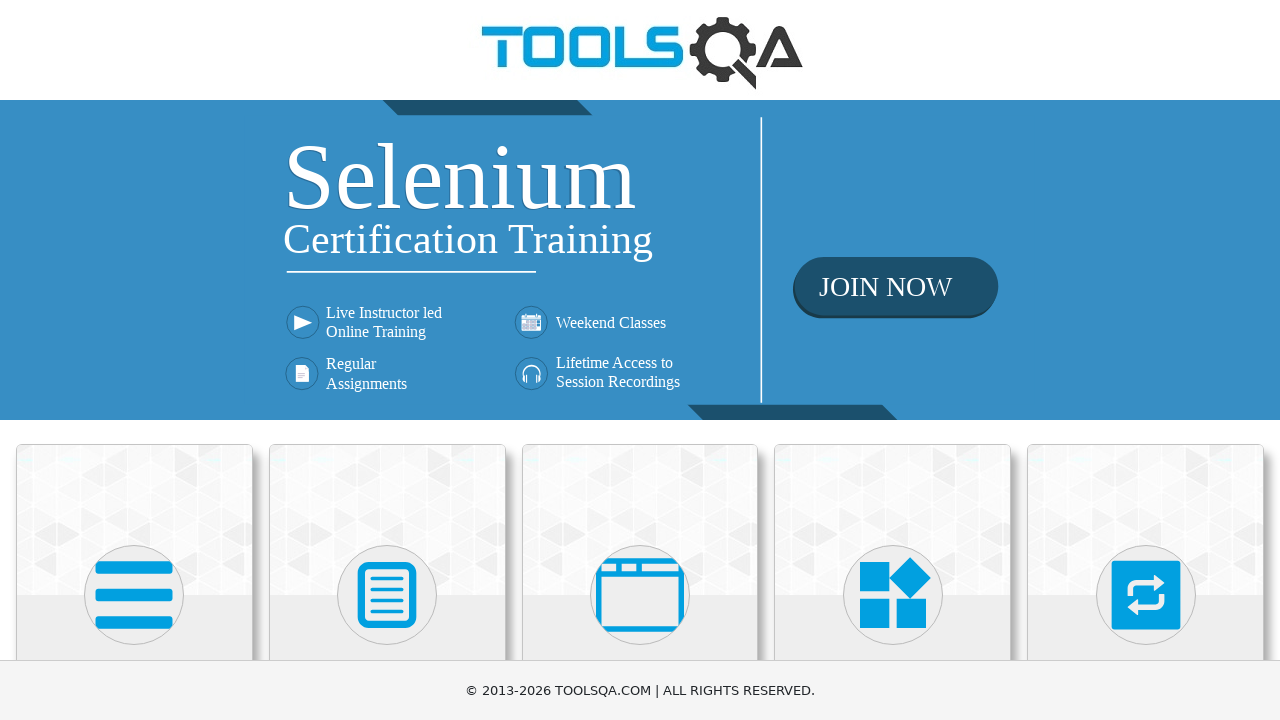

Clicked on Elements module at (134, 360) on text=Elements
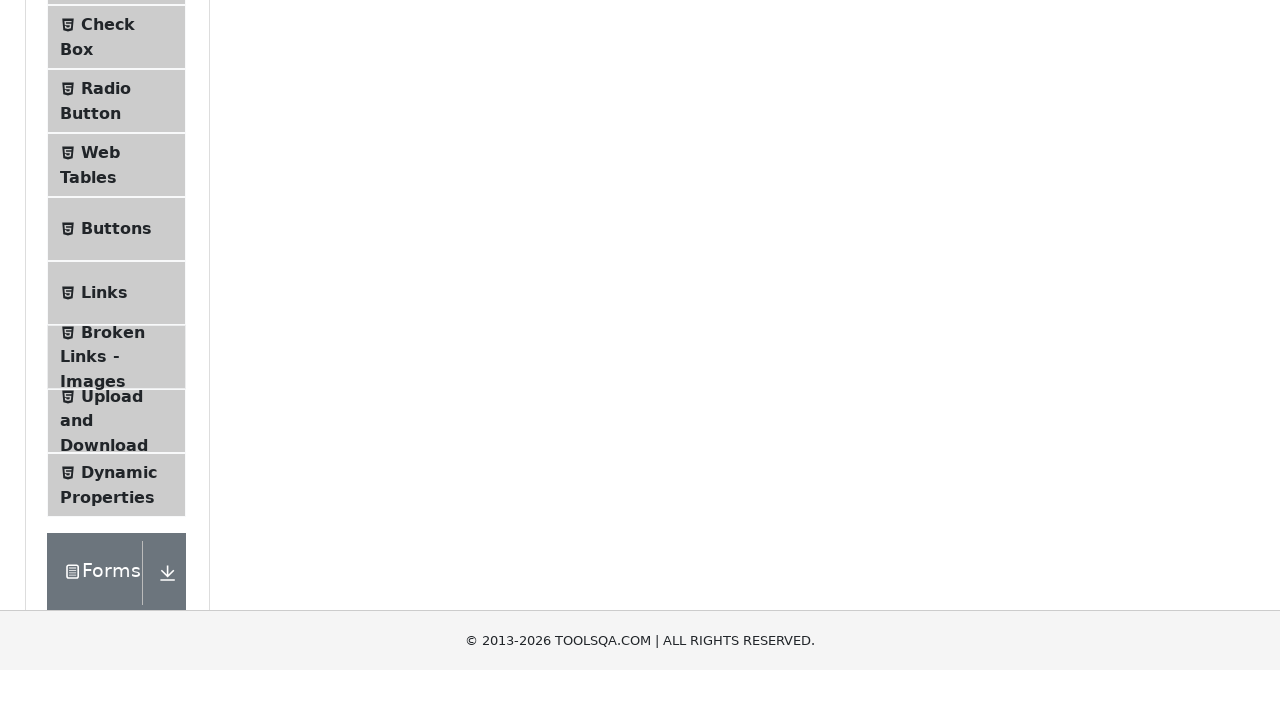

Clicked on Web Tables submenu at (100, 440) on text=Web Tables
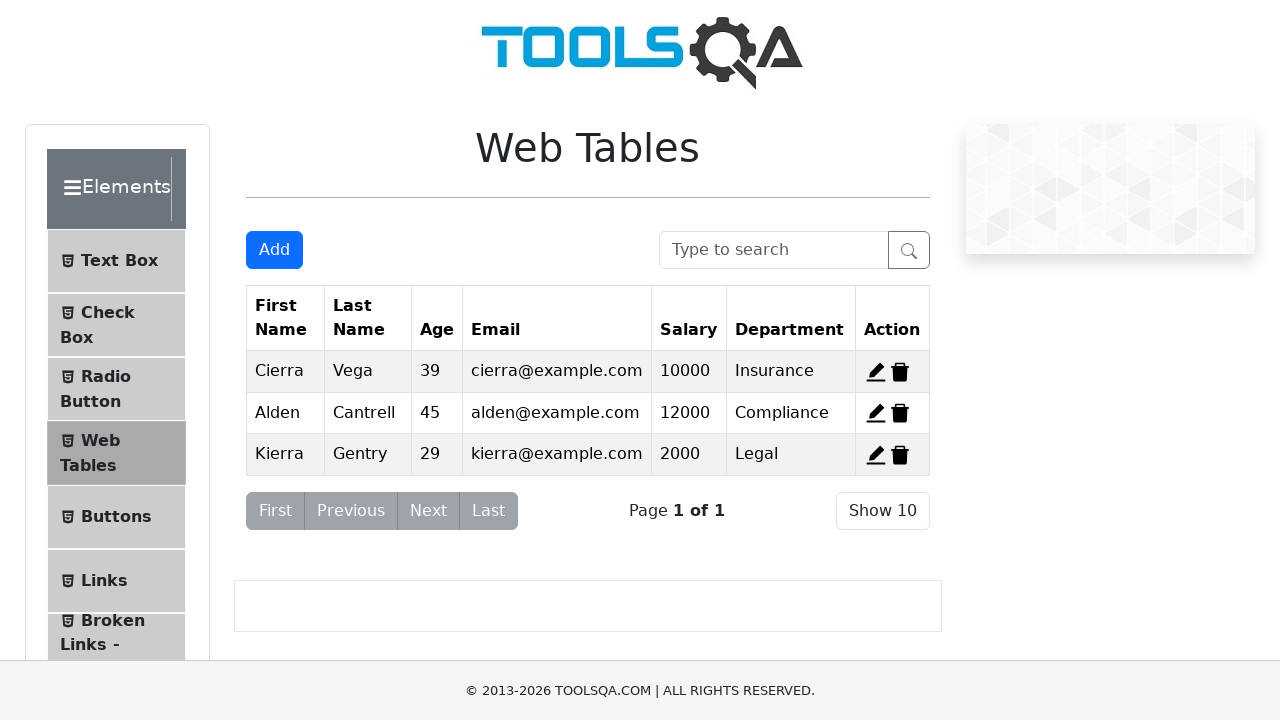

Clicked Add button to open add record modal at (274, 250) on #addNewRecordButton
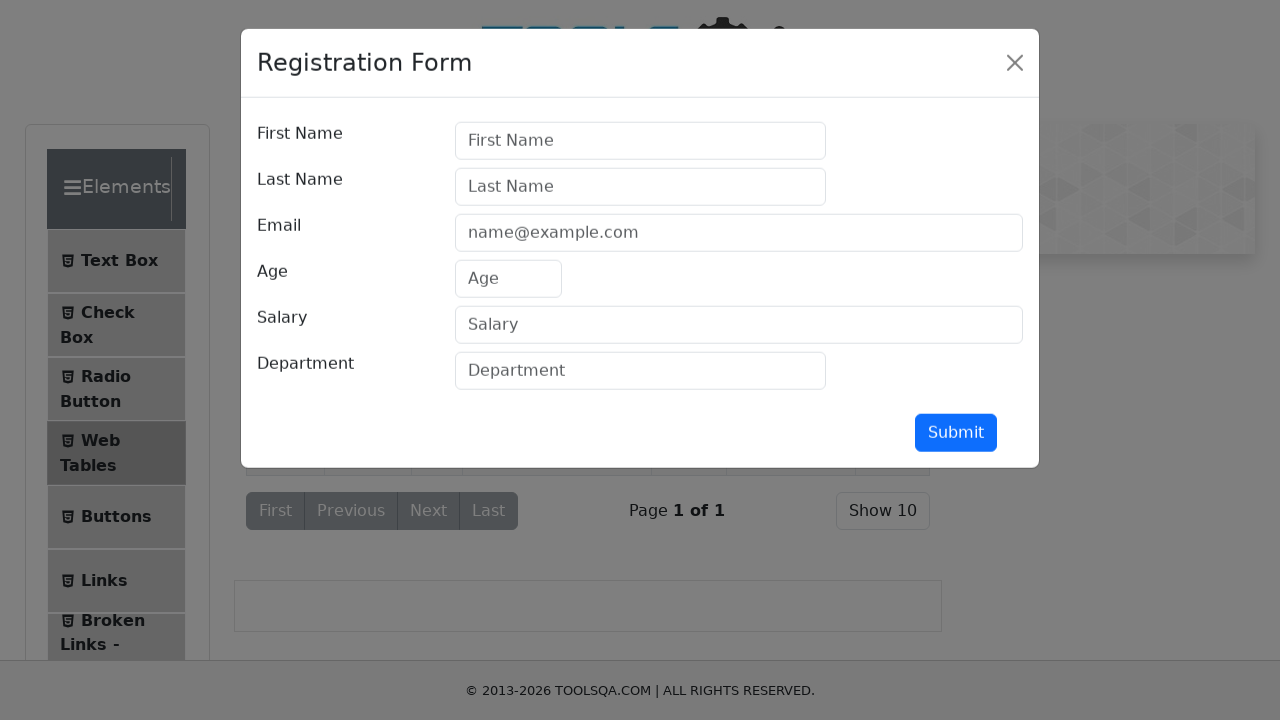

Add record modal is now visible
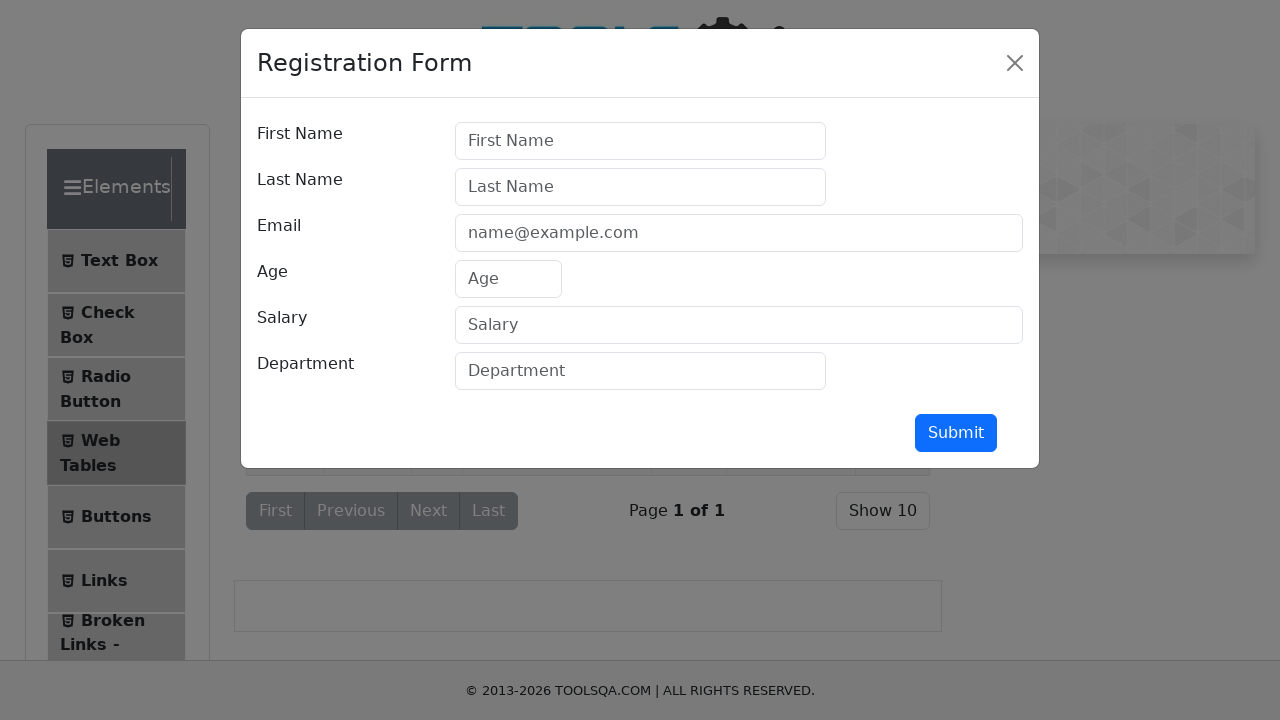

Verified firstName field is marked as required
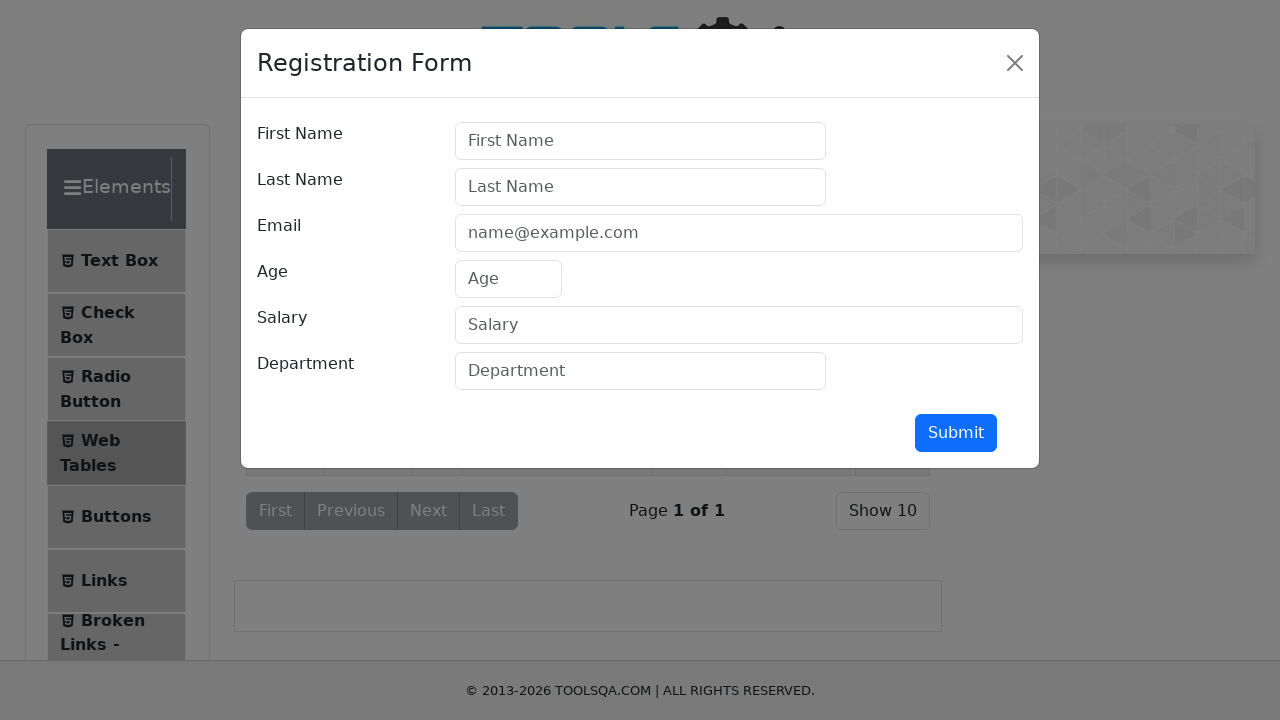

Verified email field is marked as required
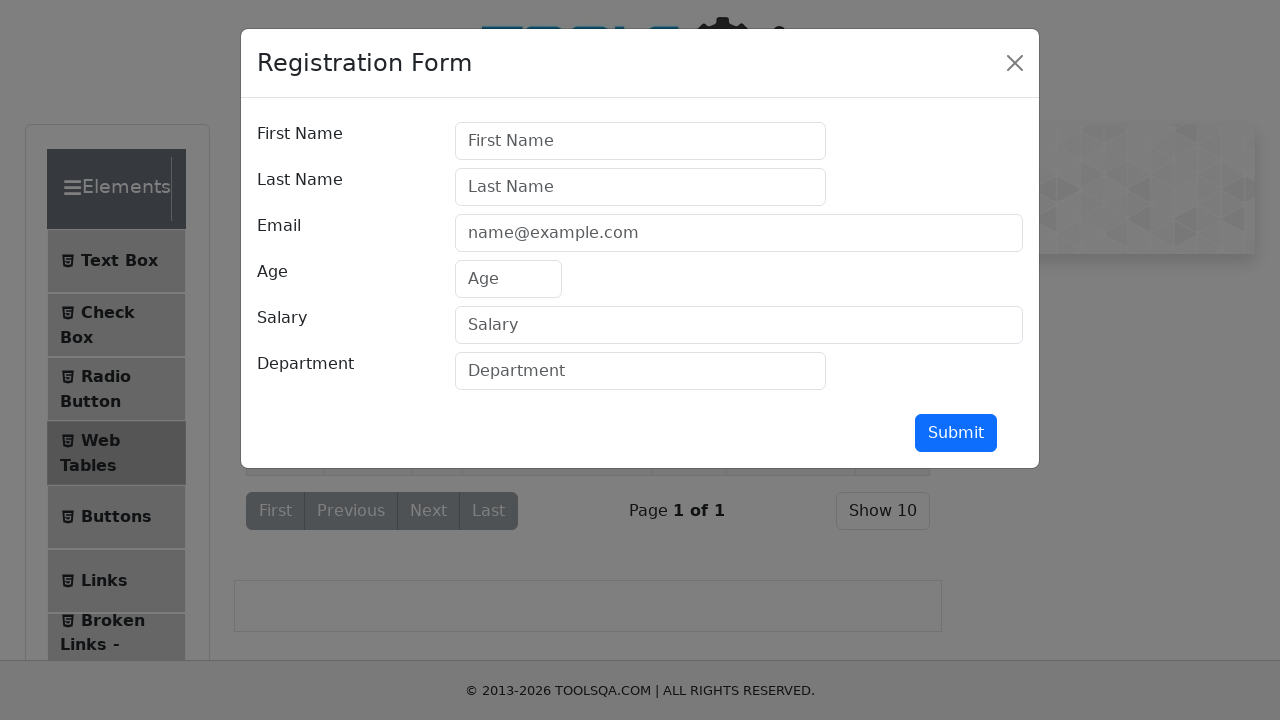

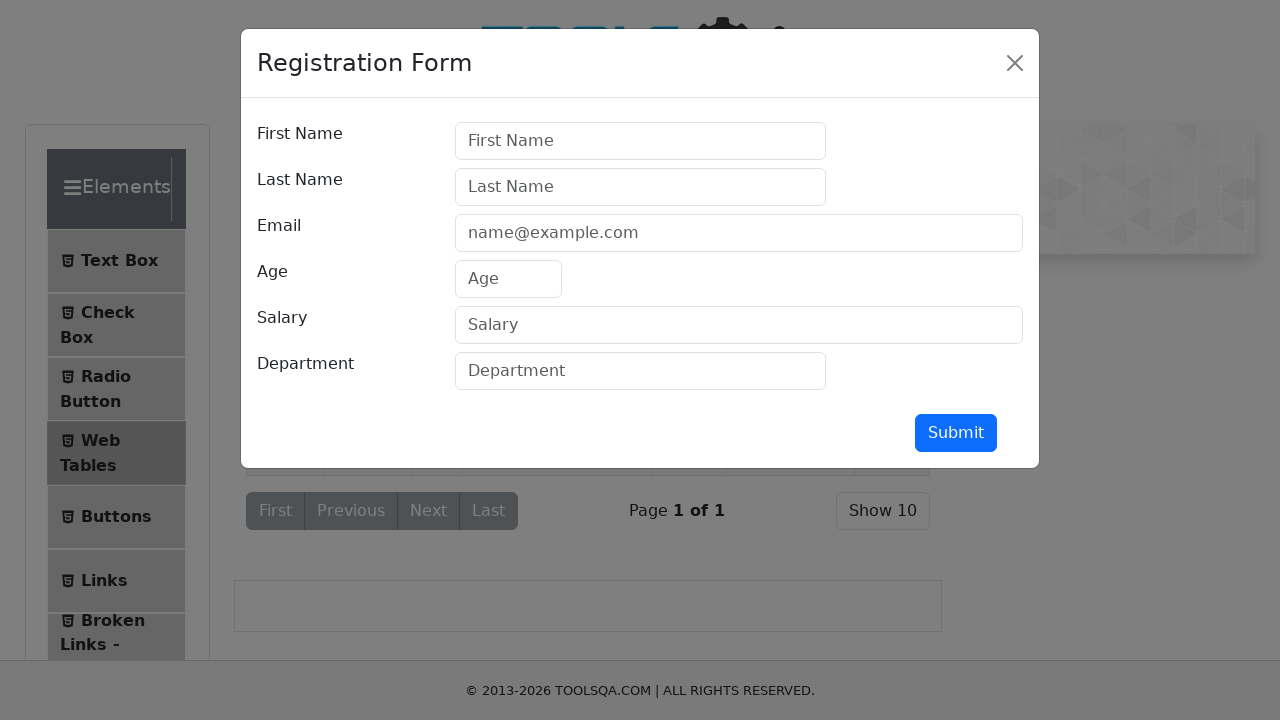